Tests copy-paste functionality by entering text in the first name field, selecting all, copying it, and pasting it into the last name field

Starting URL: http://demo.automationtesting.in/Register.html

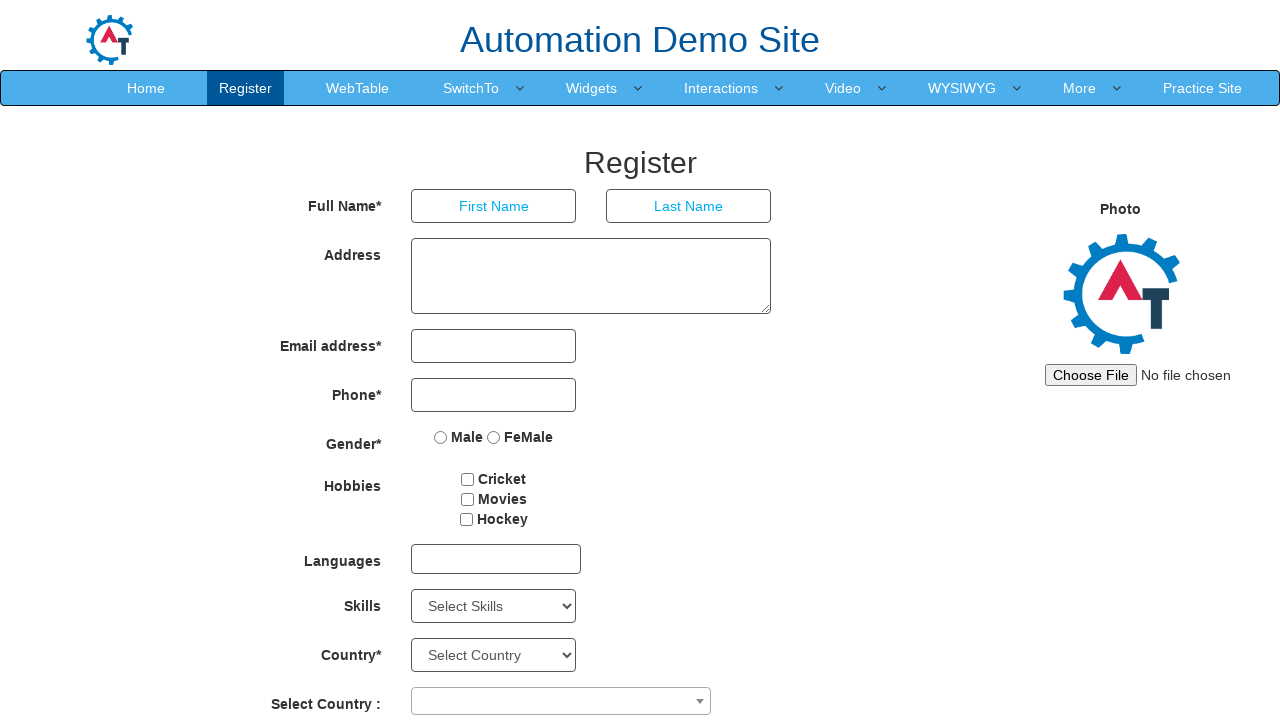

Filled first name field with 'admin' on [placeholder='First Name']
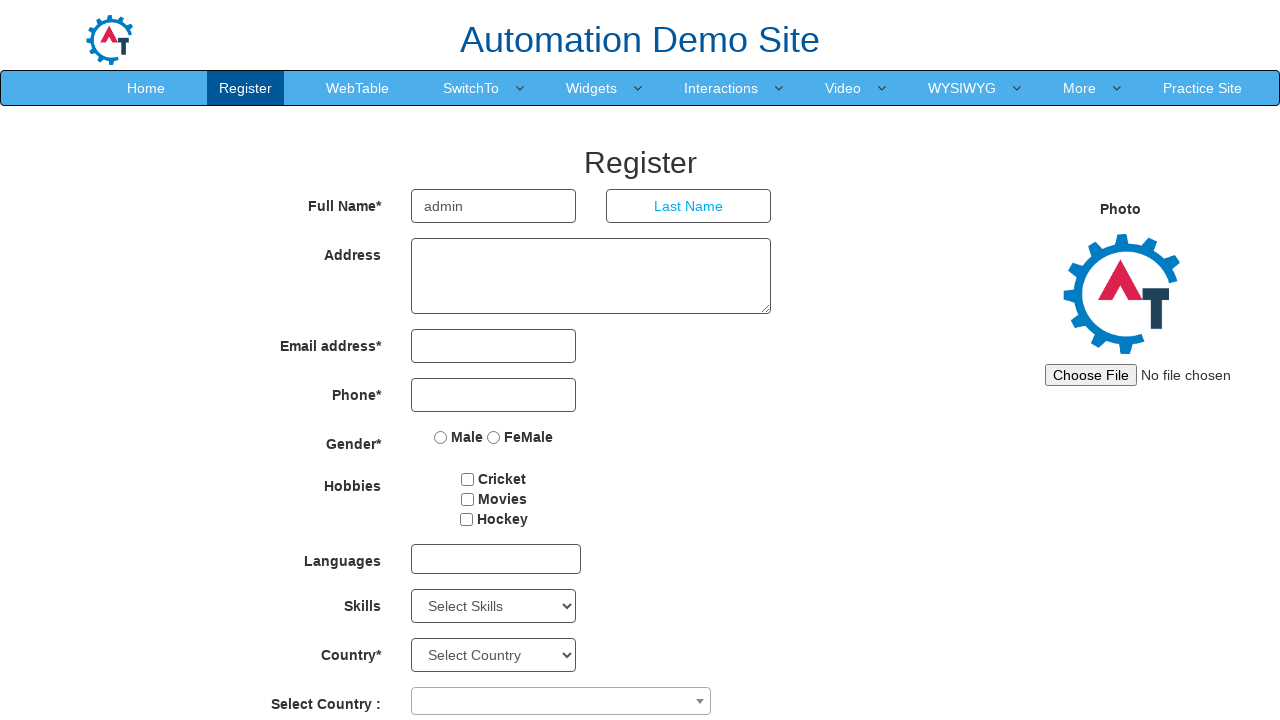

Selected all text in first name field
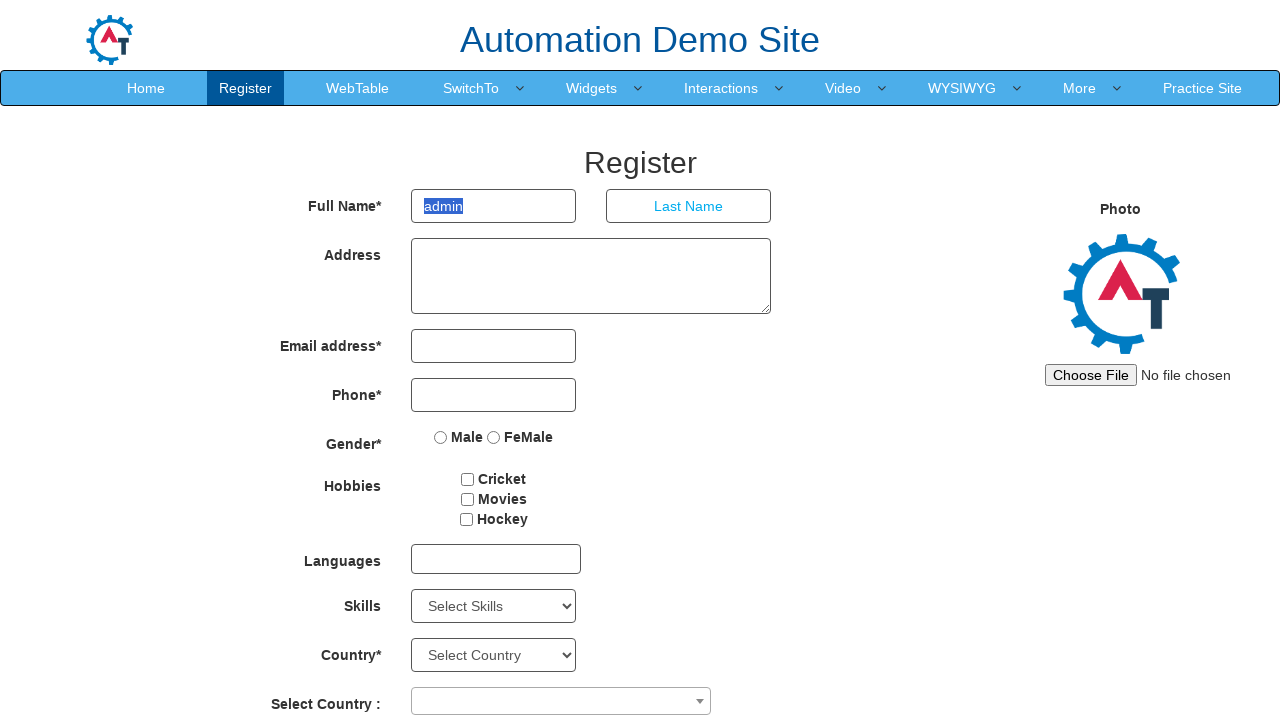

Copied text from first name field
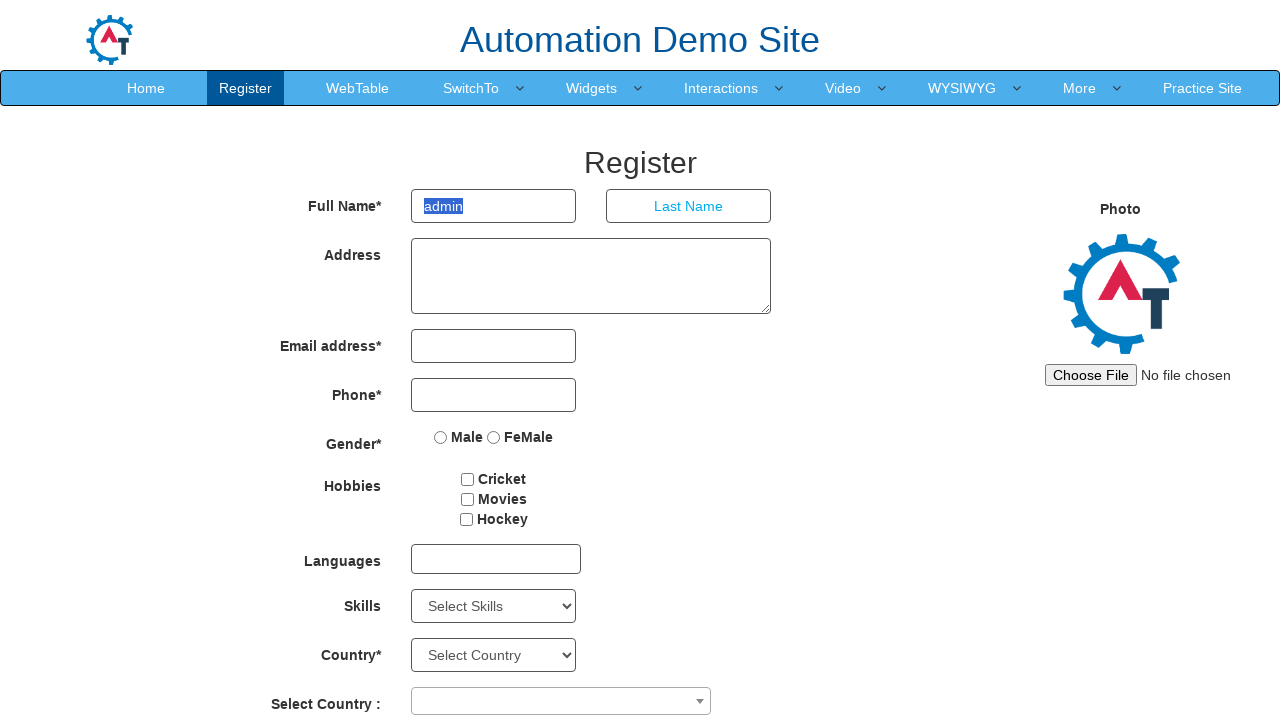

Clicked on last name field at (689, 206) on input[placeholder='Last Name']
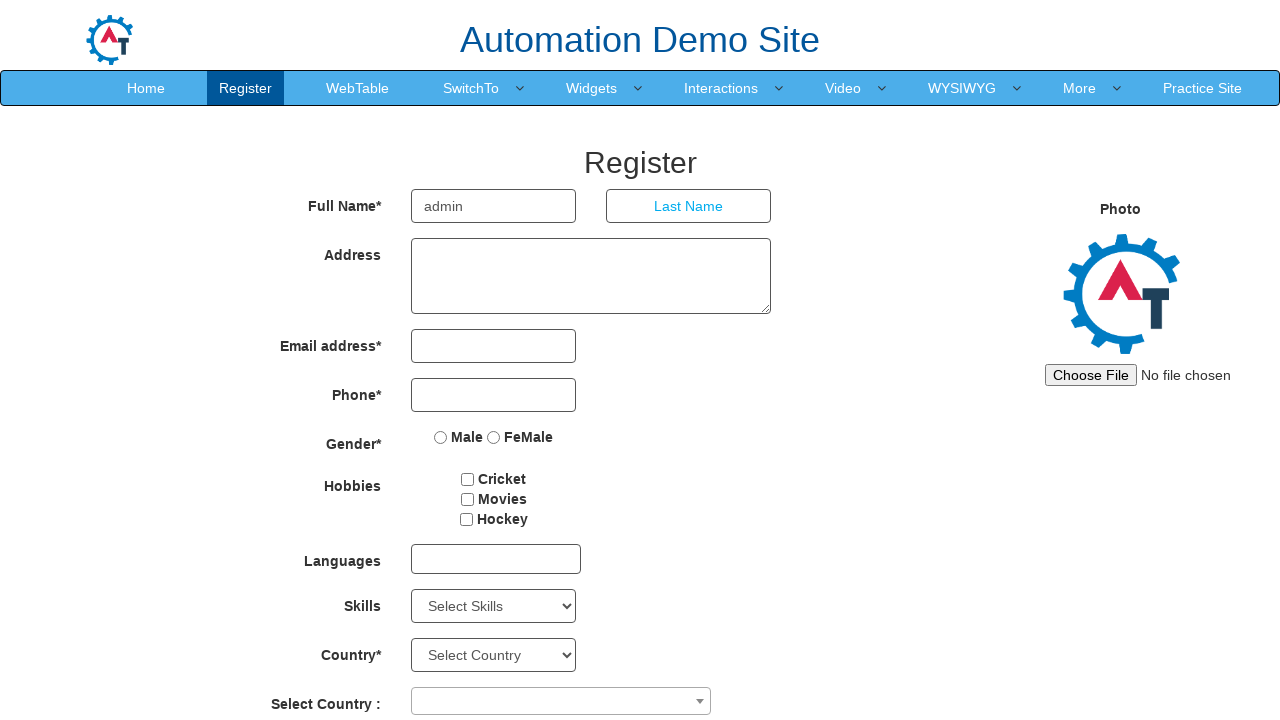

Pasted copied text into last name field
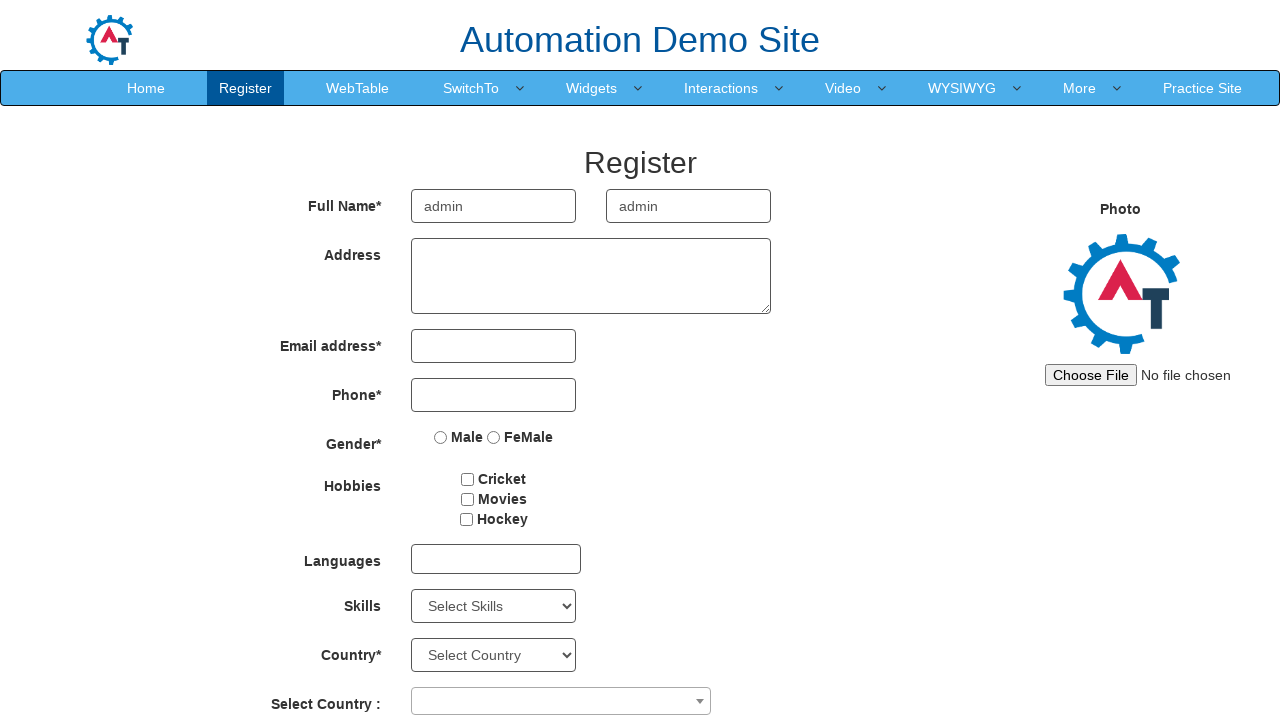

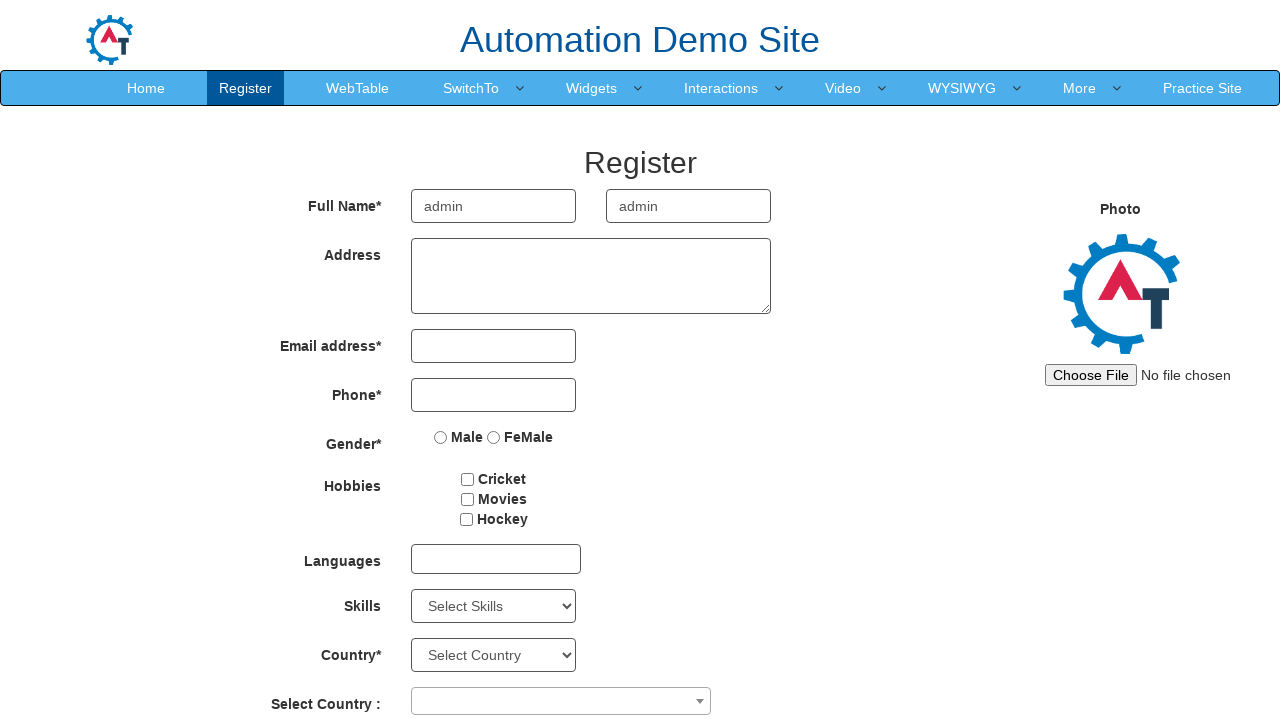